Tests login form validation by submitting with both username and password fields empty, verifying the appropriate error message is displayed

Starting URL: https://www.saucedemo.com/

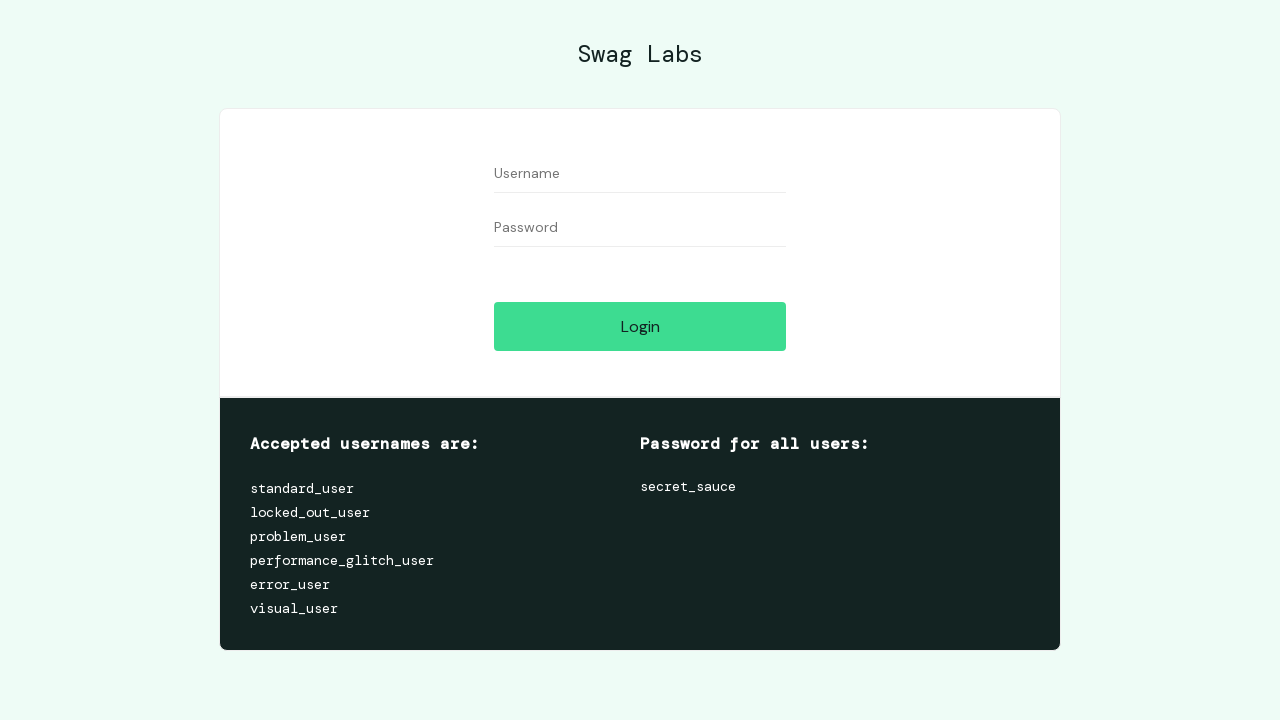

Clicked login button with both username and password fields empty at (640, 326) on #login-button
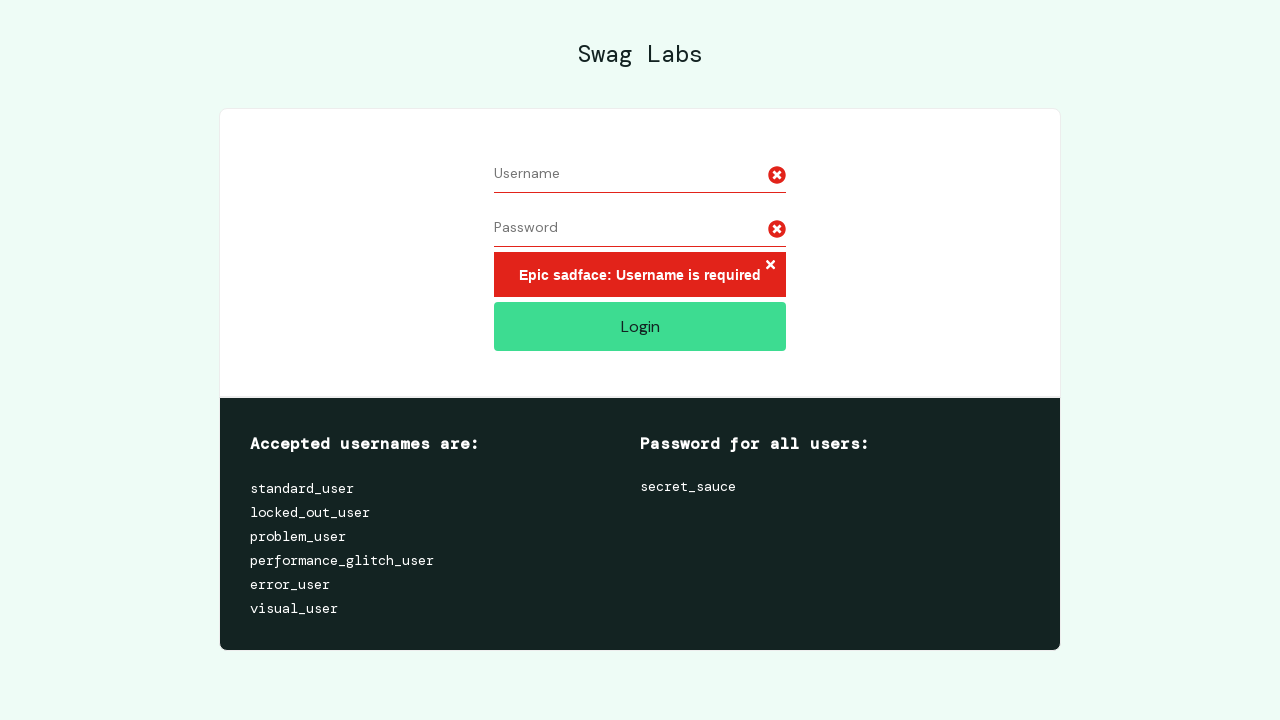

Error message appeared for empty username and password fields
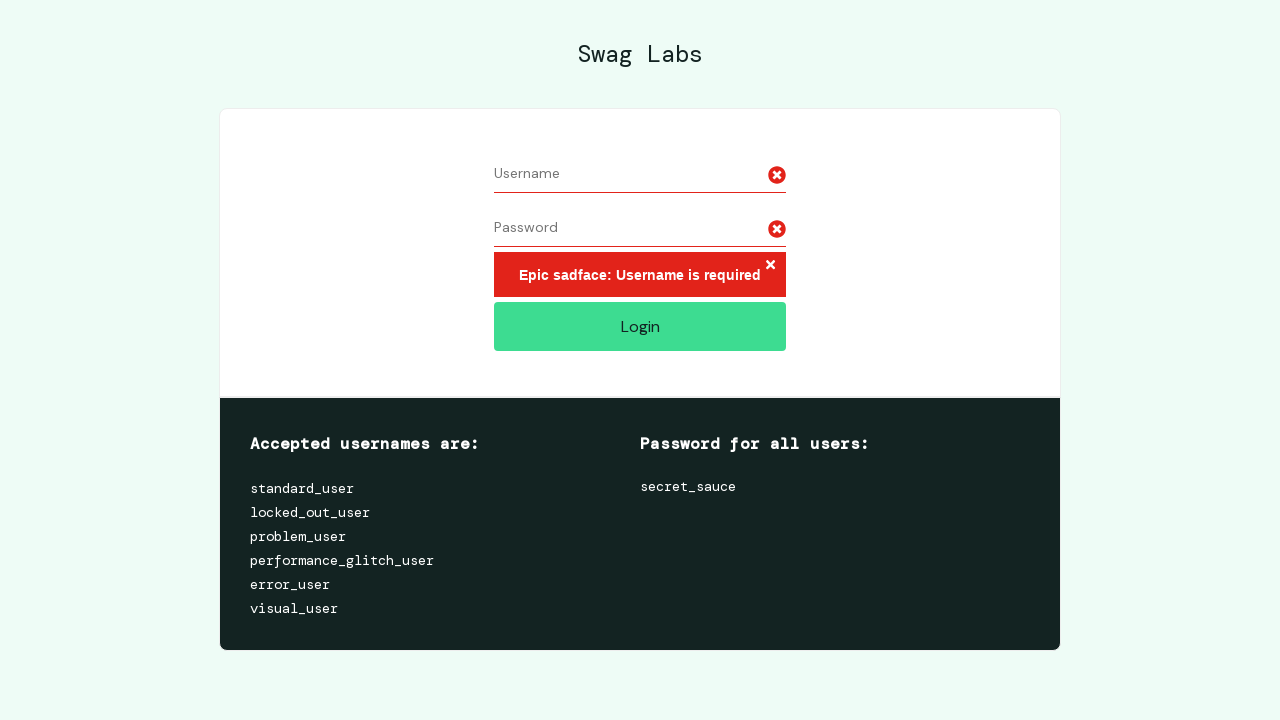

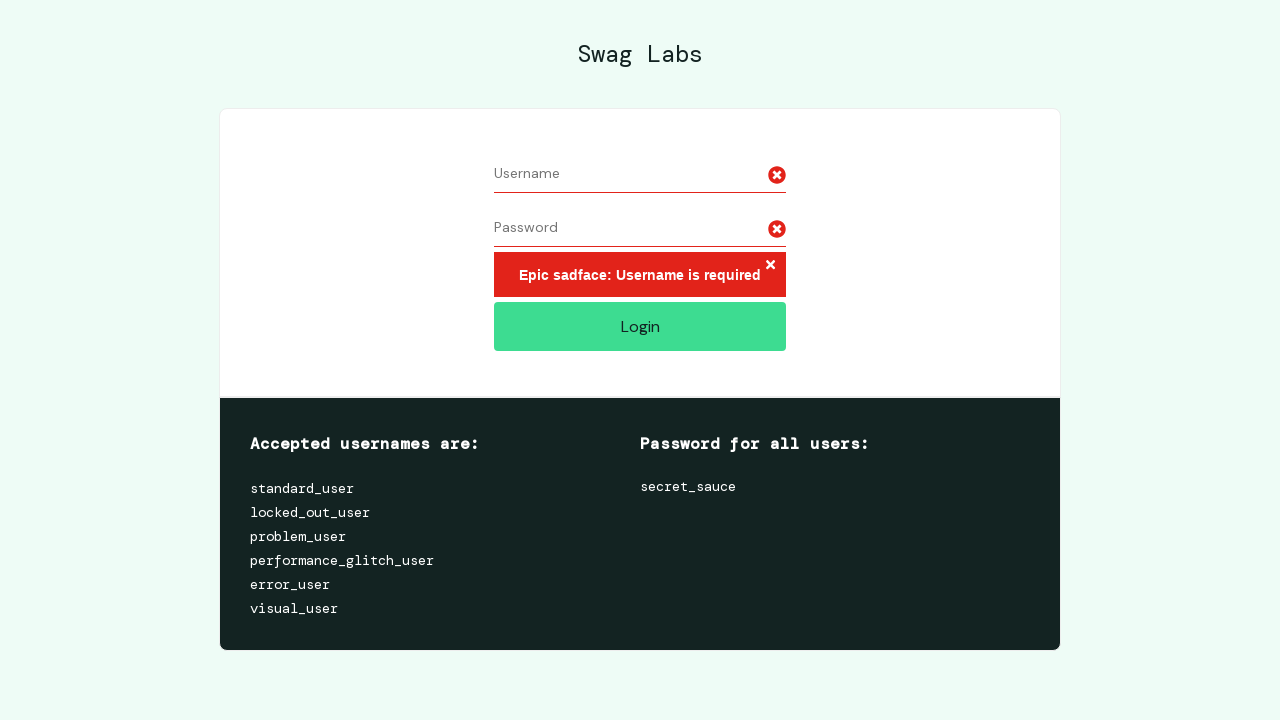